Tests date picker functionality by selecting a specific date (year, month, and day) from a calendar widget on a form

Starting URL: https://demoqa.com/automation-practice-form

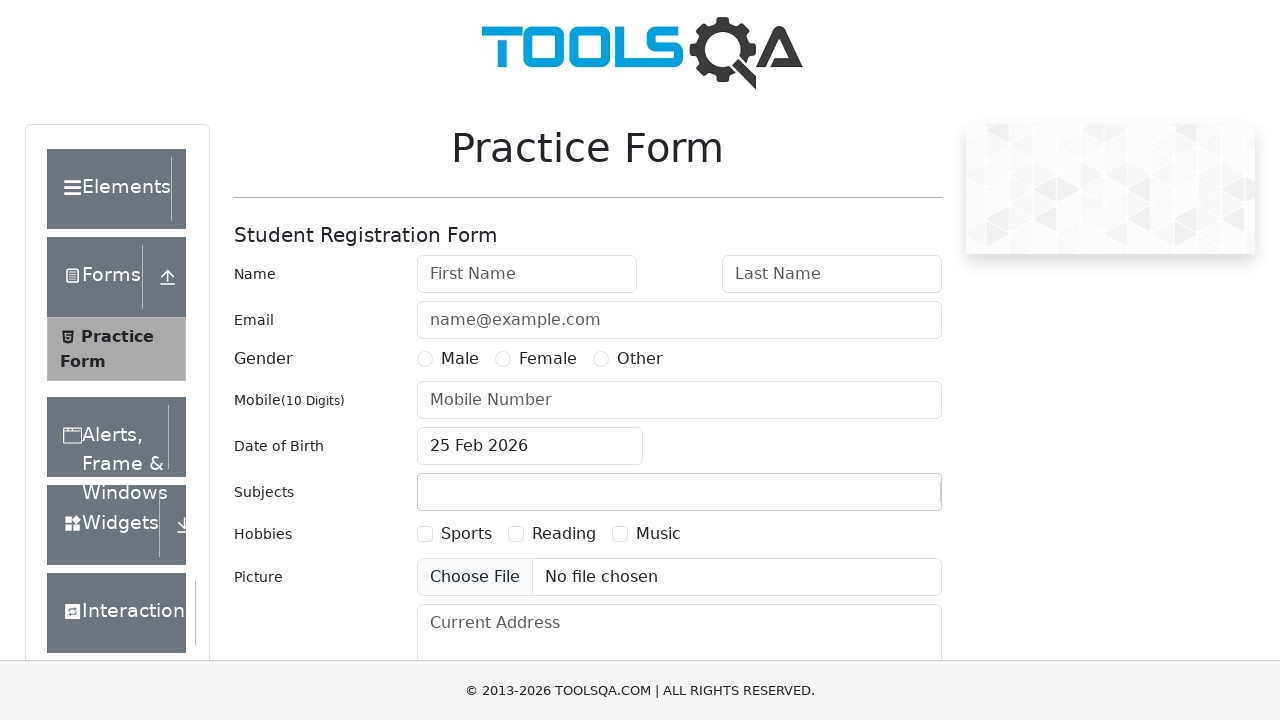

Clicked date of birth field to open calendar widget at (530, 446) on #dateOfBirthInput
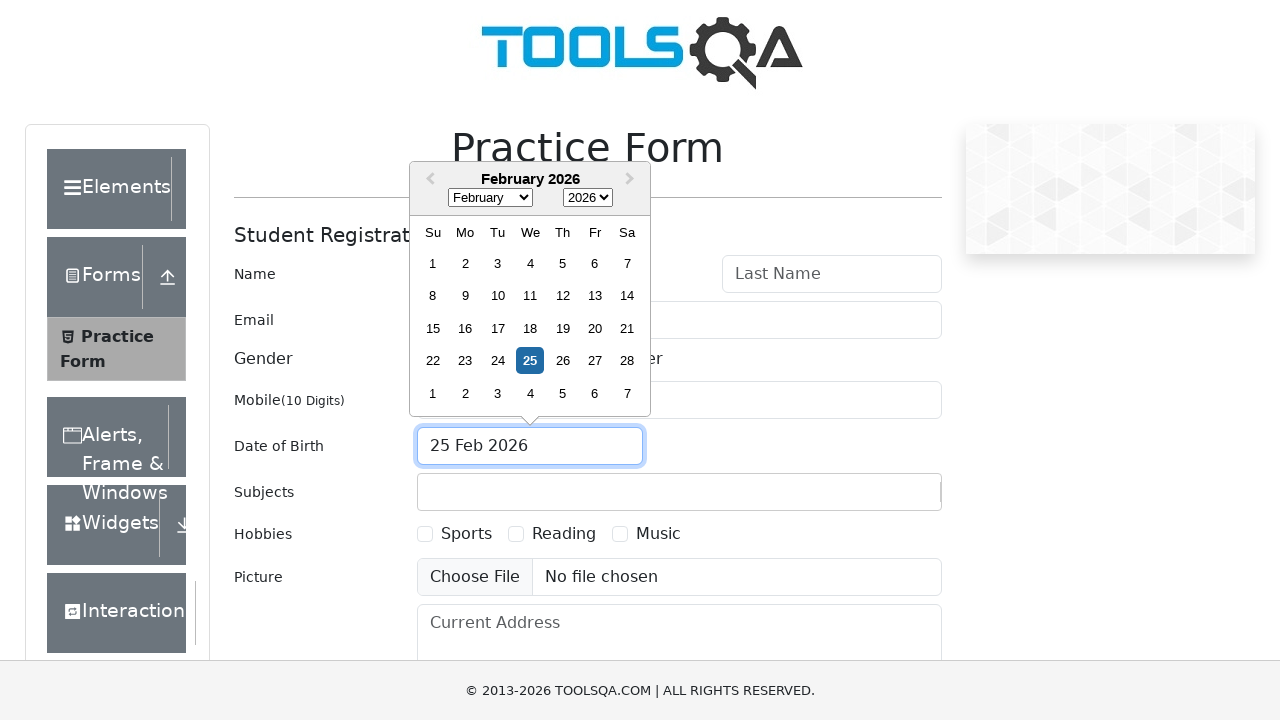

Selected year 2005 from year dropdown on select.react-datepicker__year-select
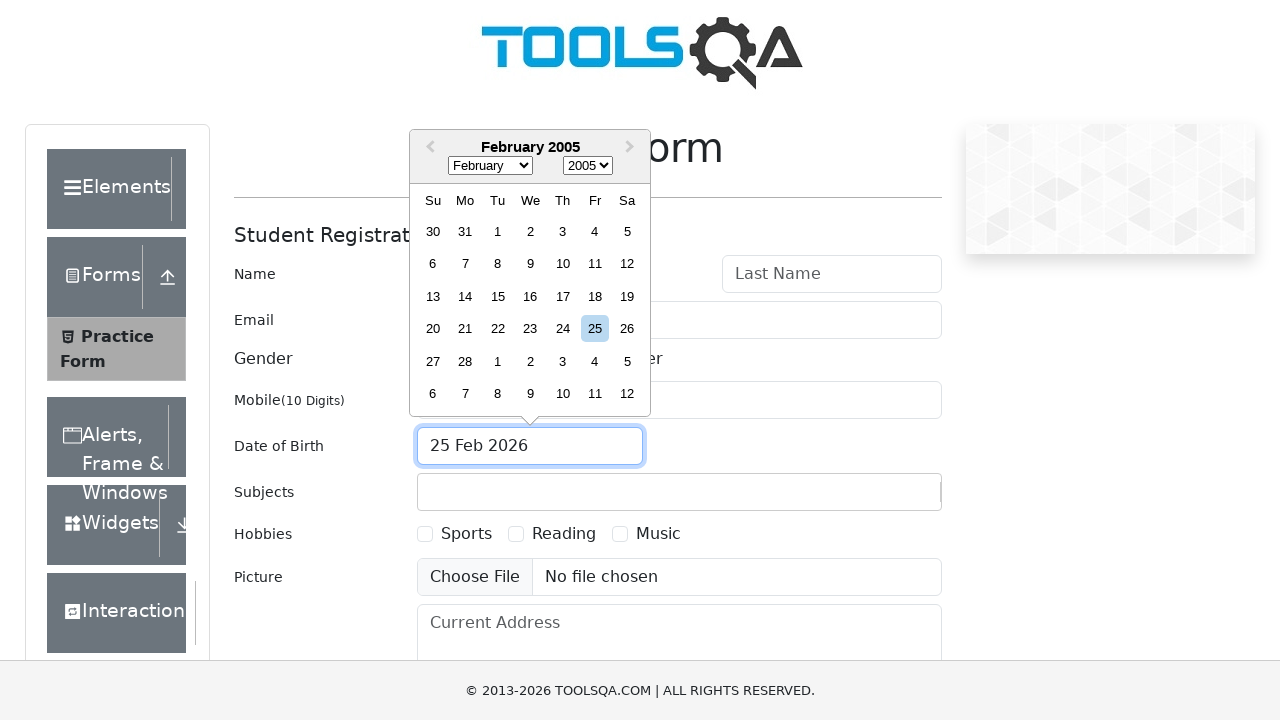

Selected month November (index 10) from month dropdown on select.react-datepicker__month-select
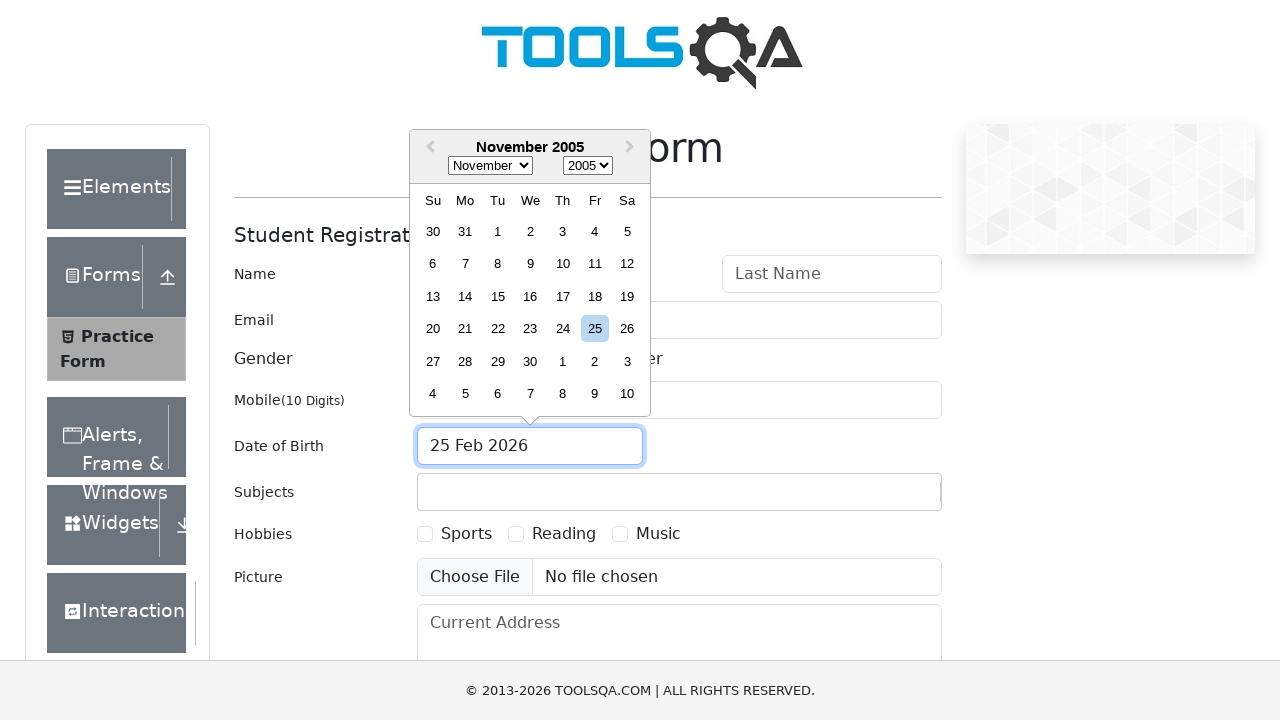

Selected date Friday, November 18th, 2005 from calendar at (595, 296) on div[aria-label='Choose Friday, November 18th, 2005']
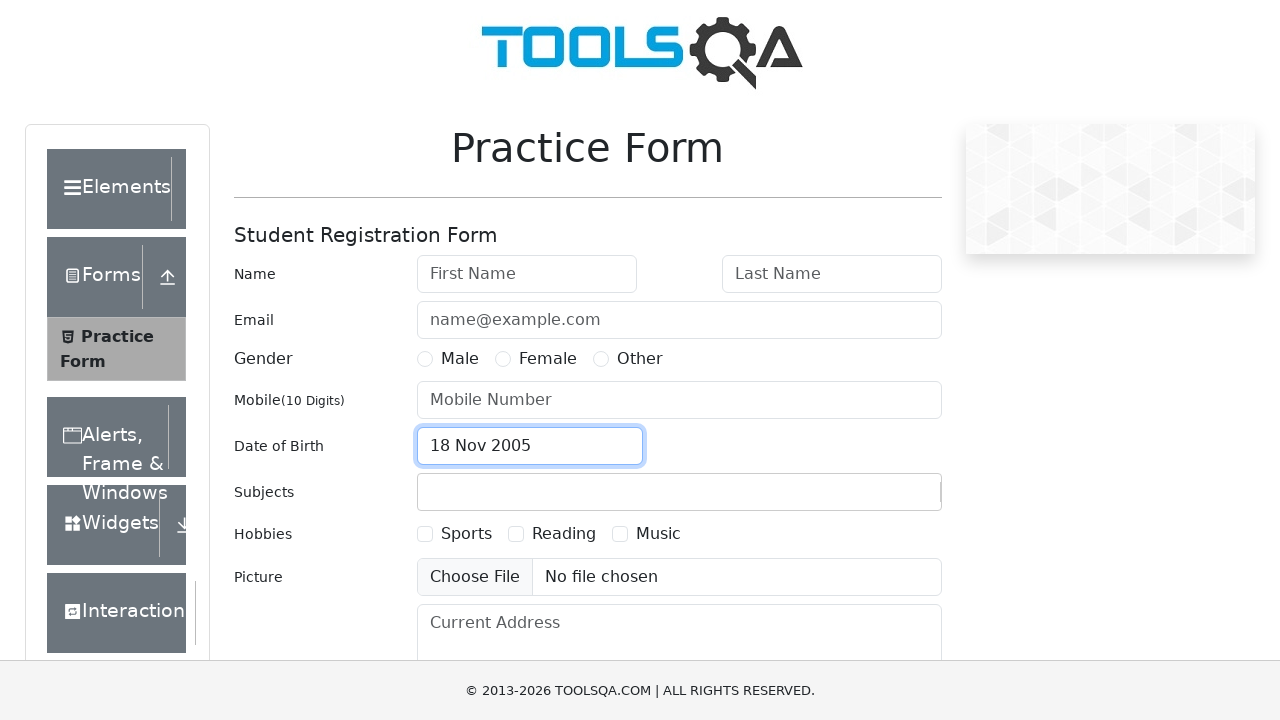

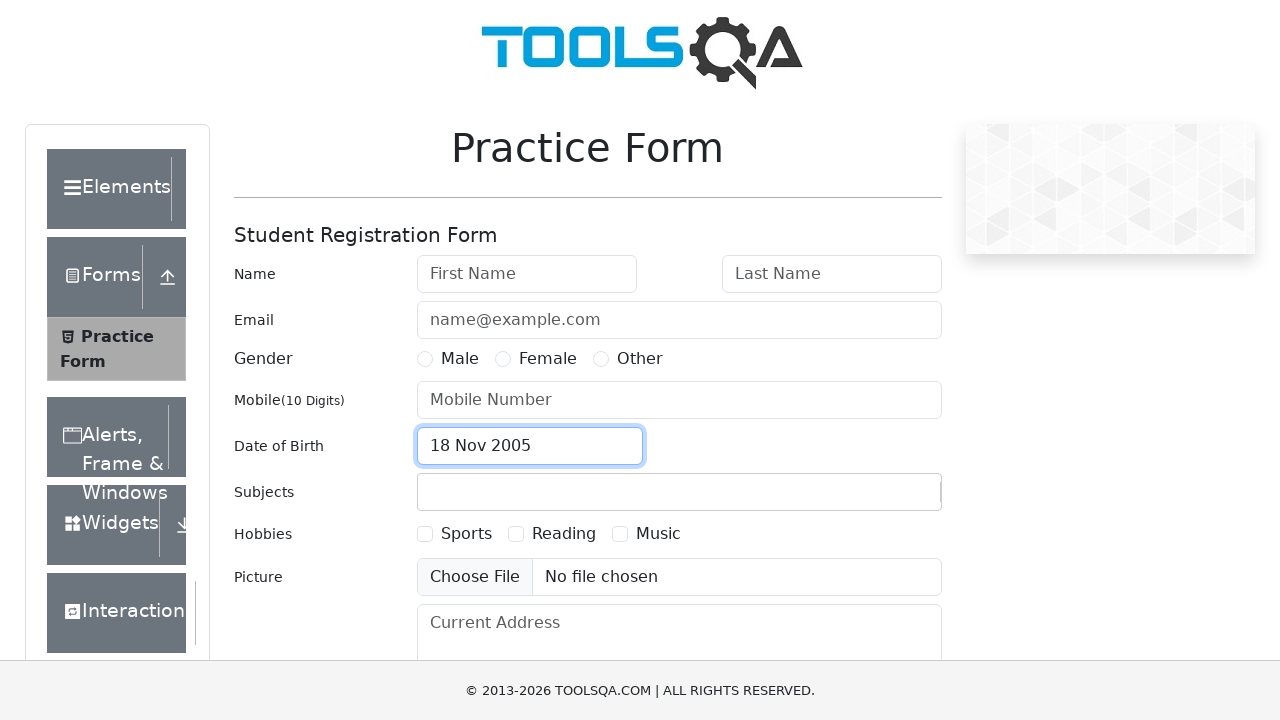